Tests right-click context menu functionality by opening a context menu and clicking on the copy option

Starting URL: http://swisnl.github.io/jQuery-contextMenu/demo.html

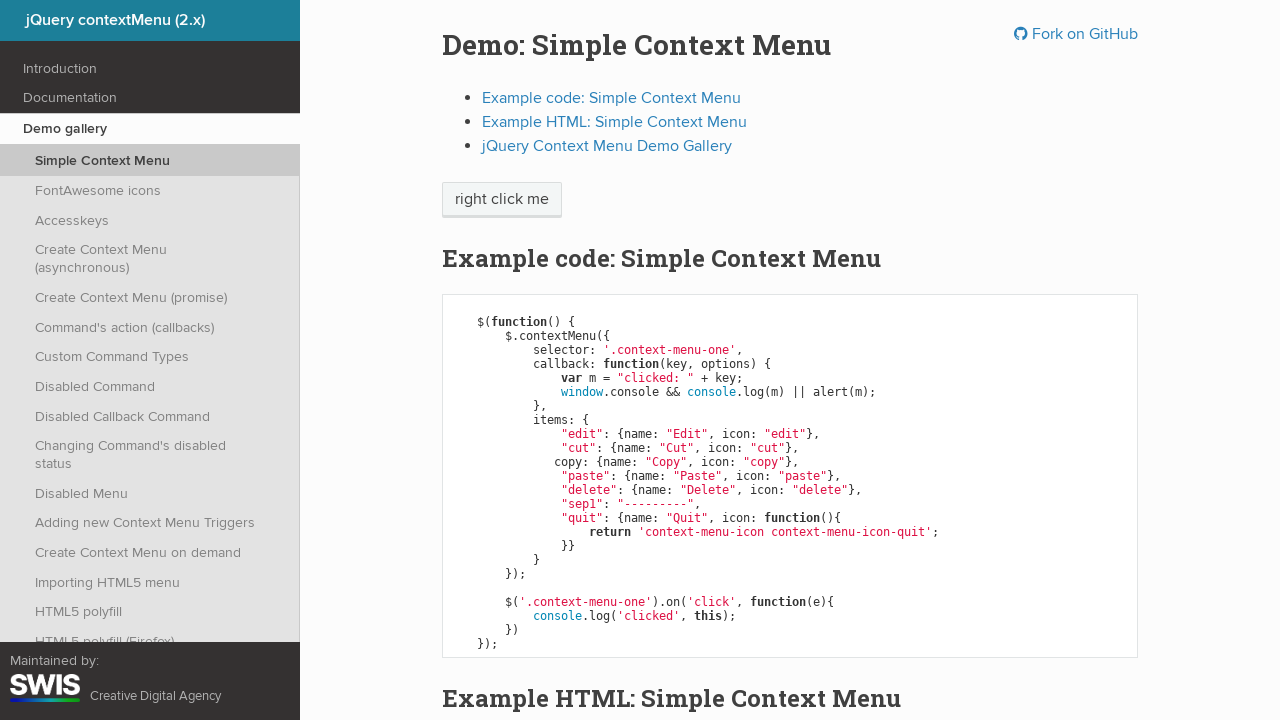

Right-clicked on context menu trigger element at (502, 200) on .context-menu-one
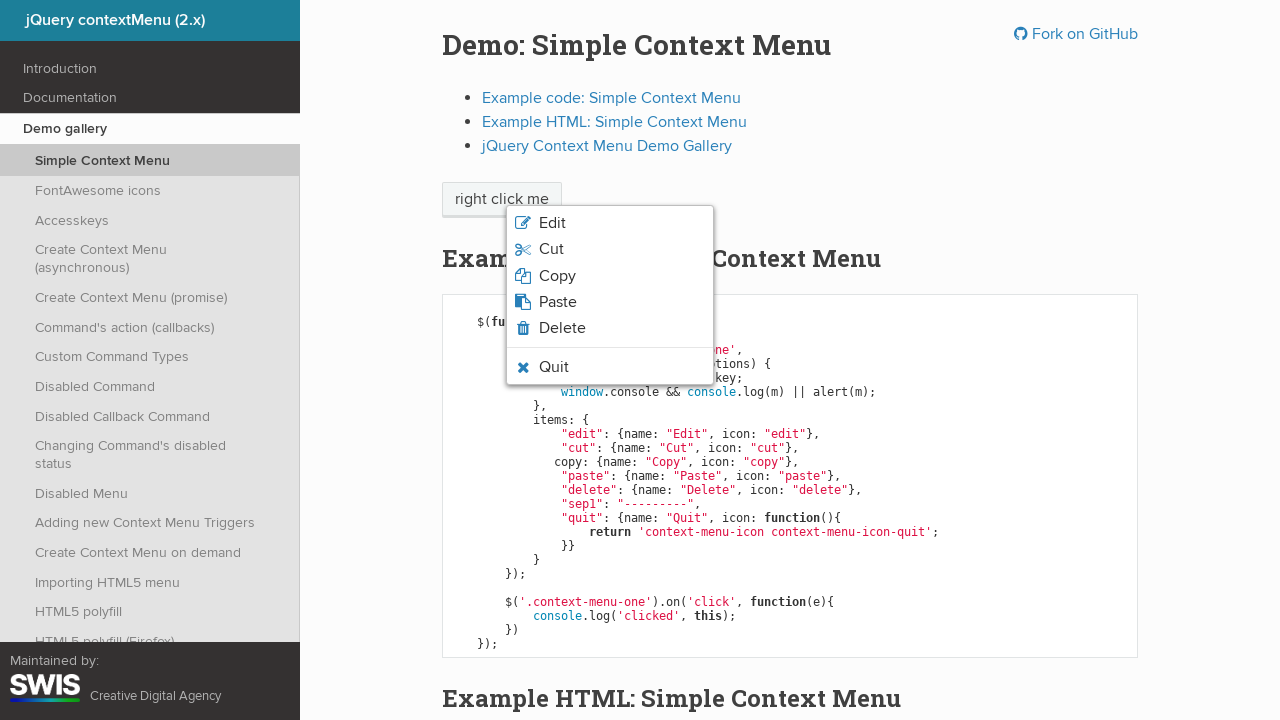

Context menu appeared with copy option visible
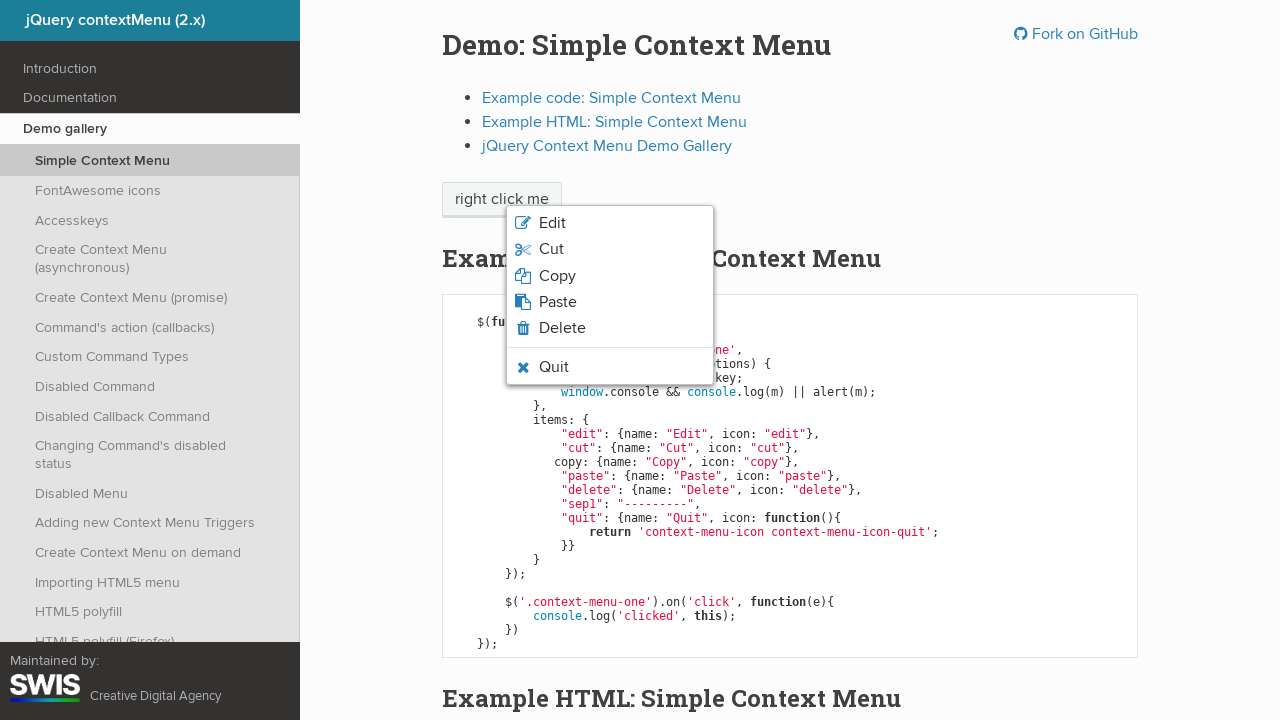

Clicked on copy option in context menu at (610, 276) on .context-menu-icon-copy
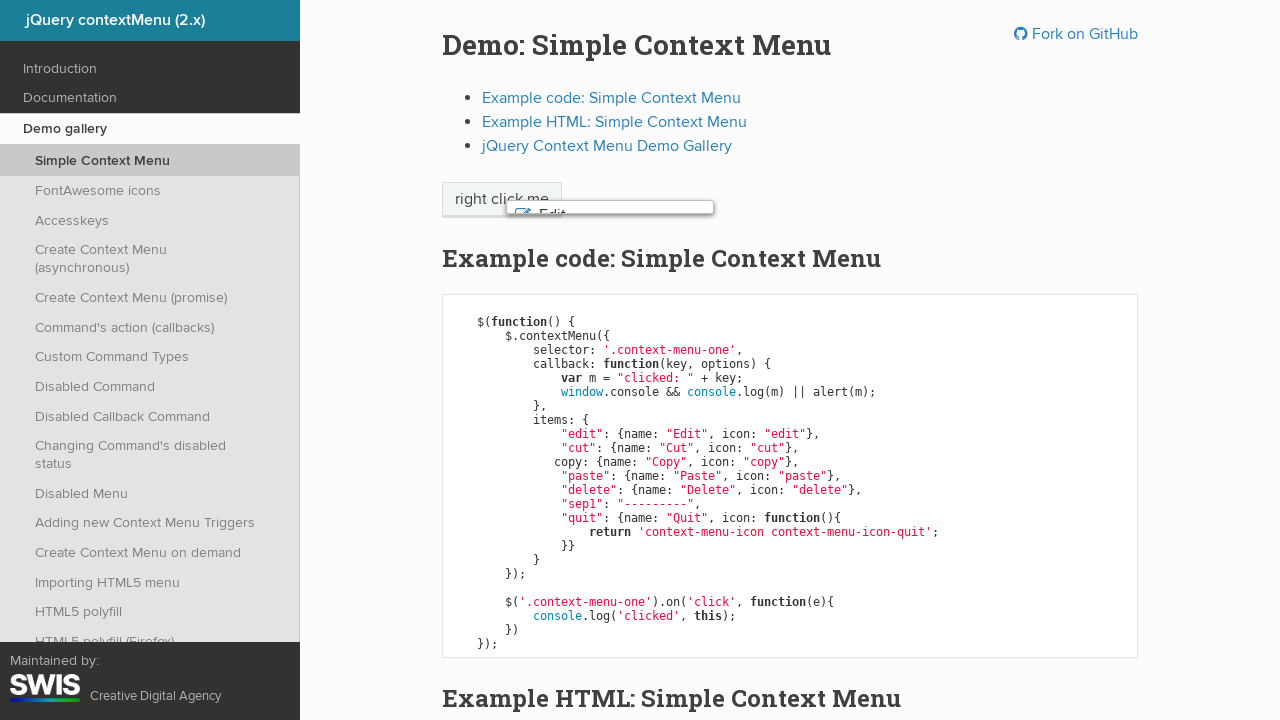

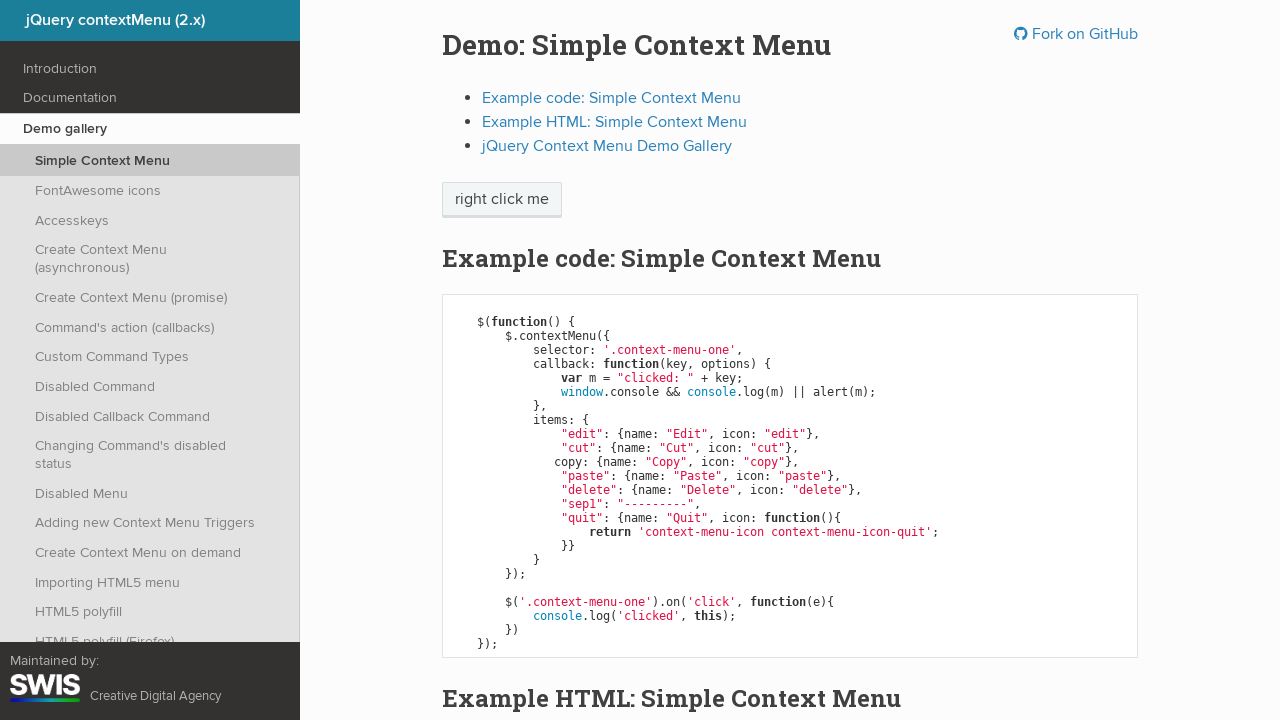